Tests JavaScript alert functionality by clicking a button that triggers an alert, accepting it, and verifying the result message

Starting URL: https://testcenter.techproeducation.com/index.php?page=javascript-alerts

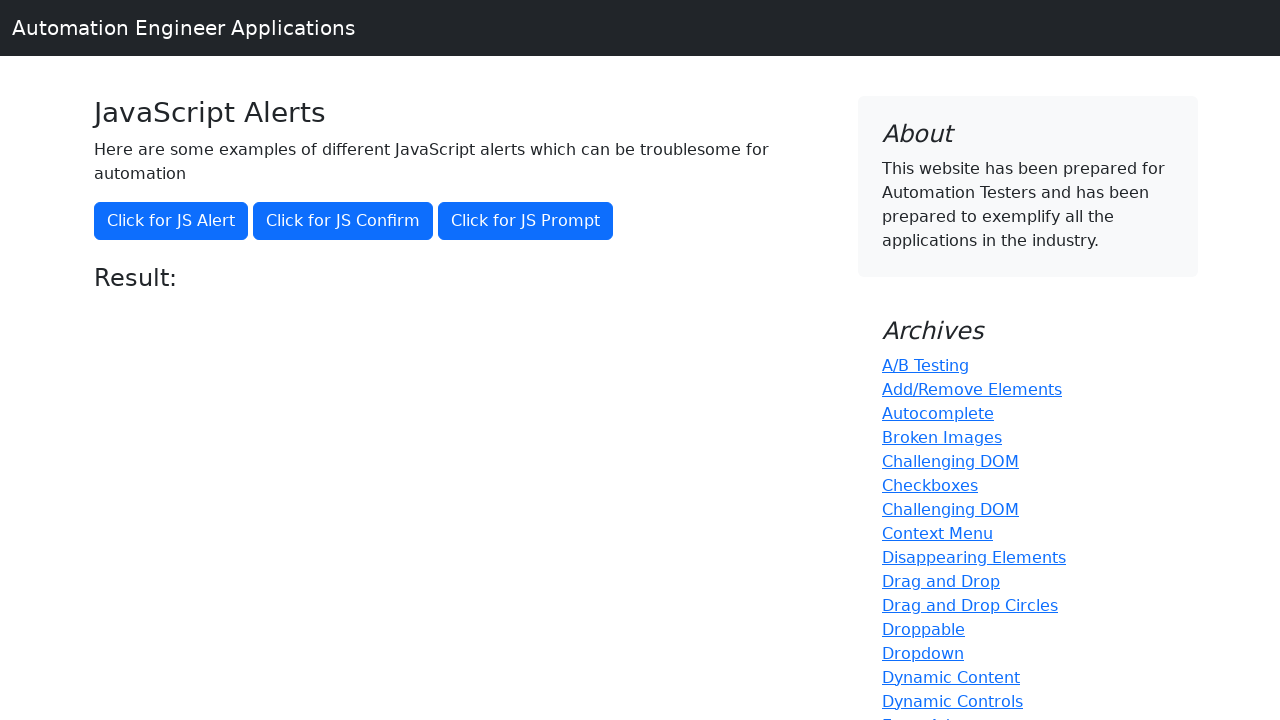

Clicked button to trigger JavaScript alert at (171, 221) on xpath=//button[@onclick='jsAlert()']
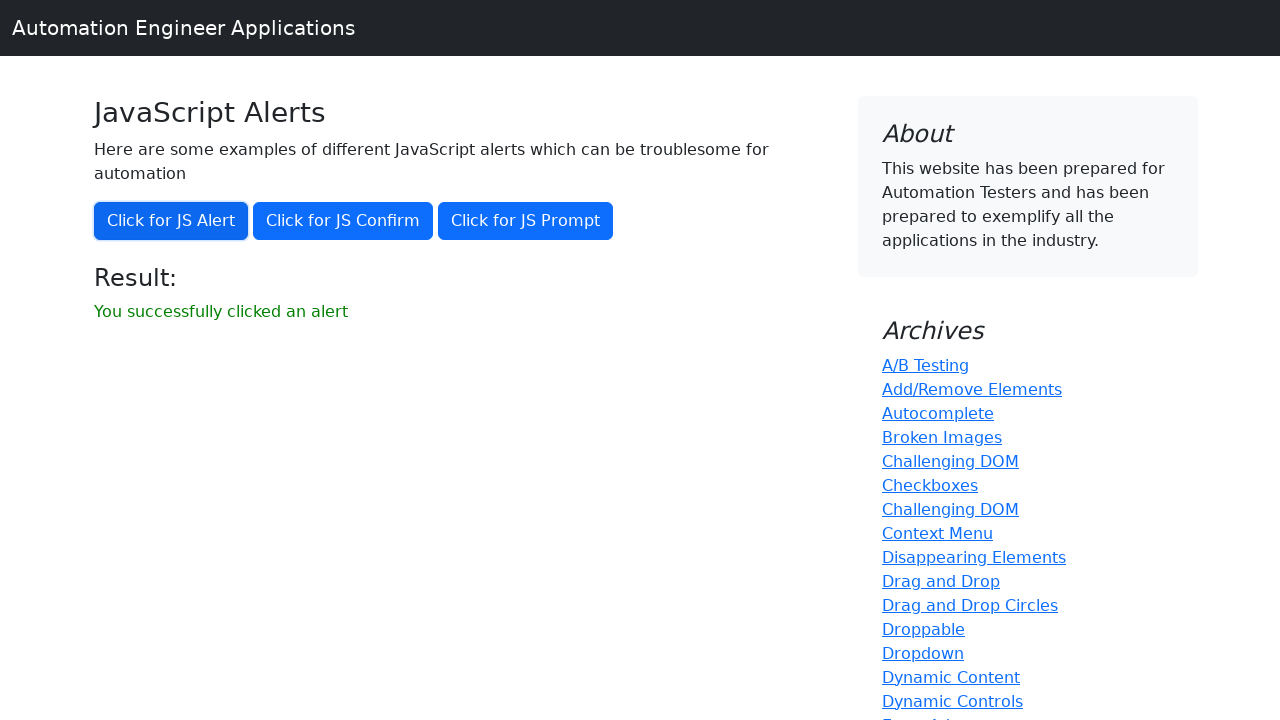

Set up dialog handler to accept alerts
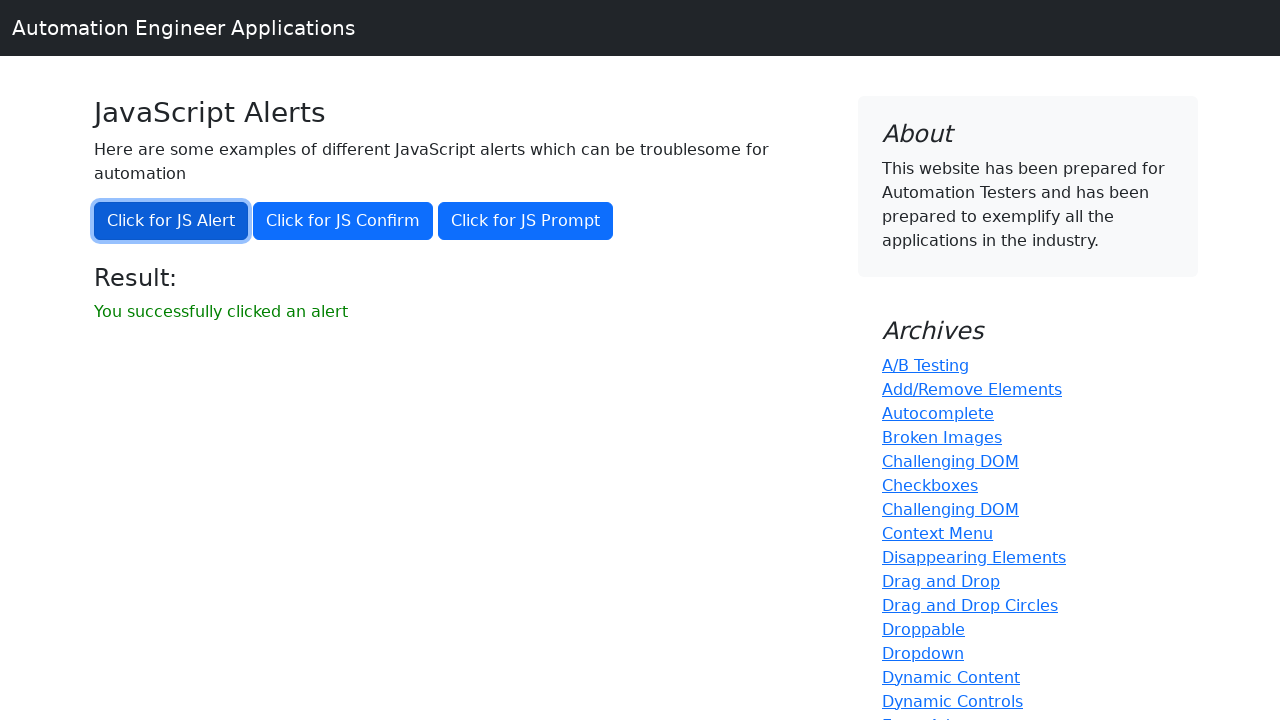

Located result element
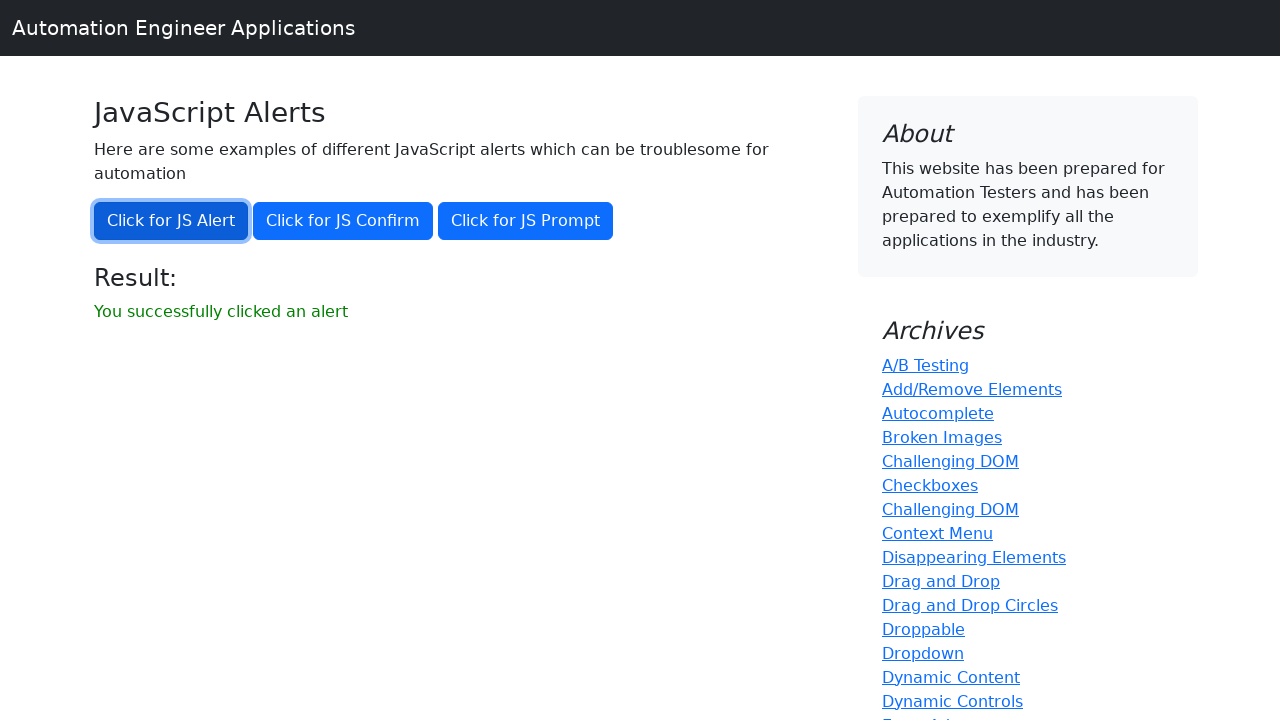

Result message became visible
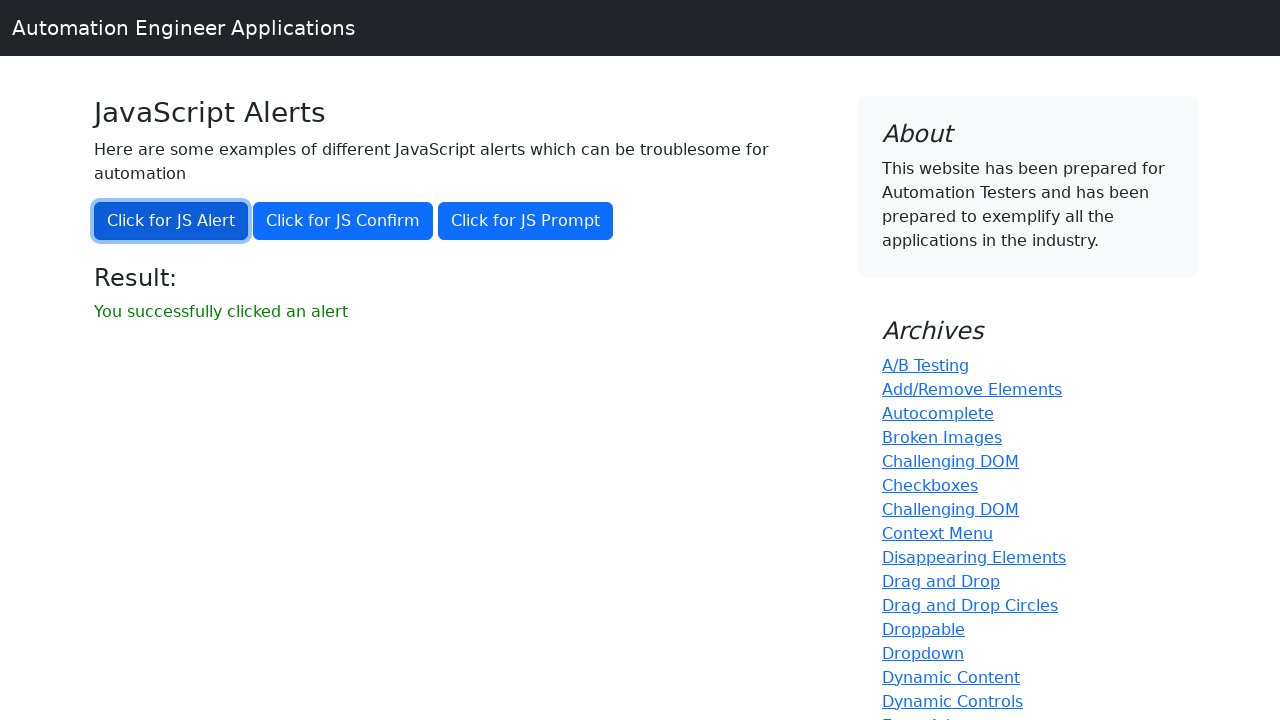

Verified result message displays 'You successfully clicked an alert'
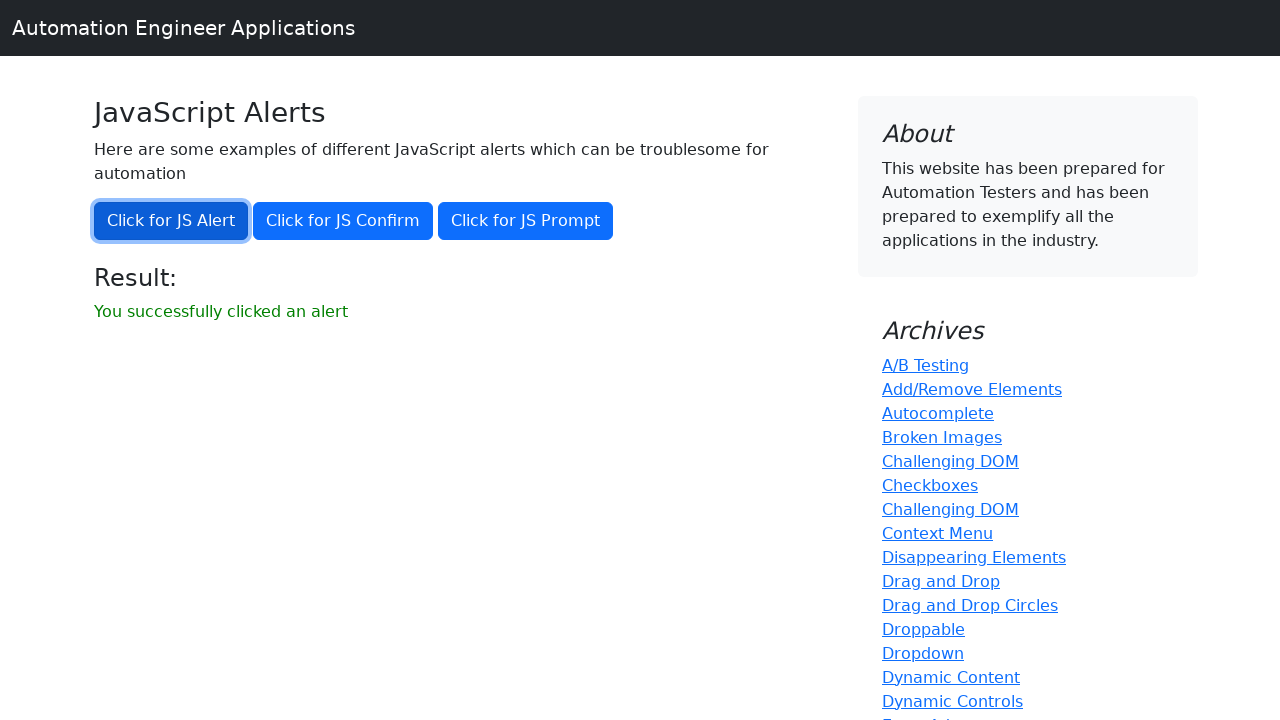

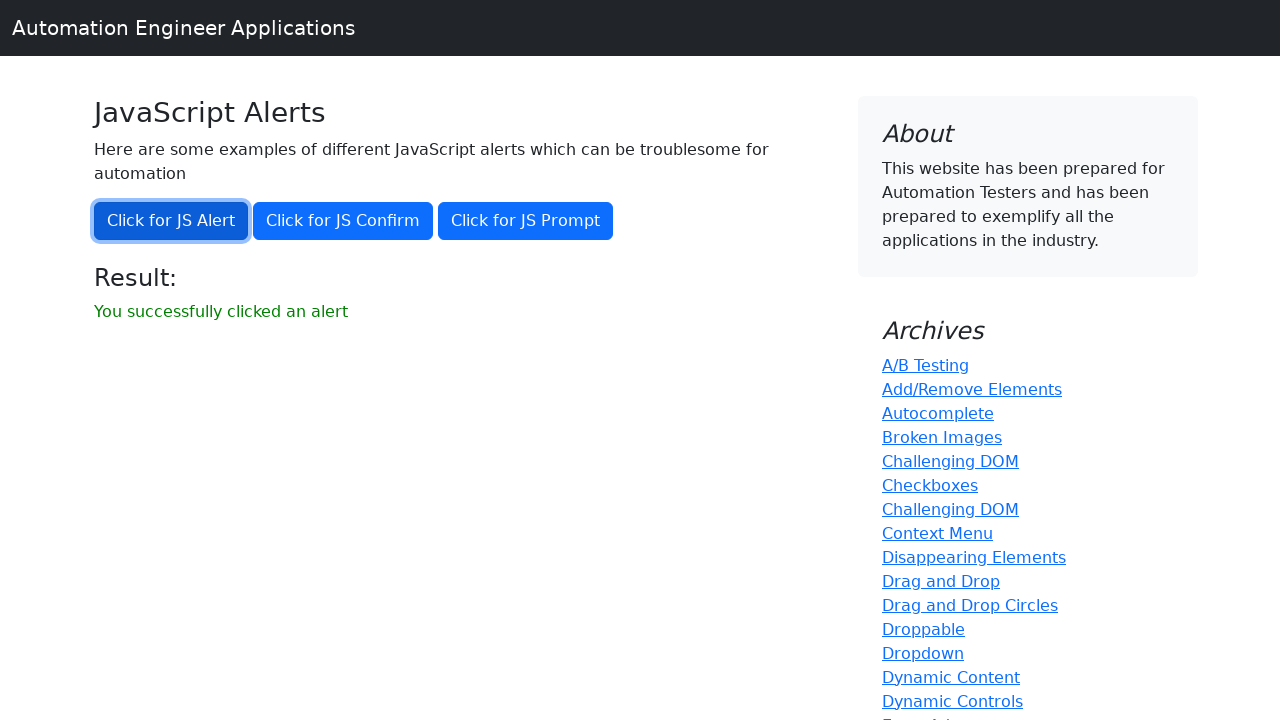